Navigates to a practice automation page and verifies that table data is displayed correctly by locating all table cells

Starting URL: https://rahulshettyacademy.com/AutomationPractice/

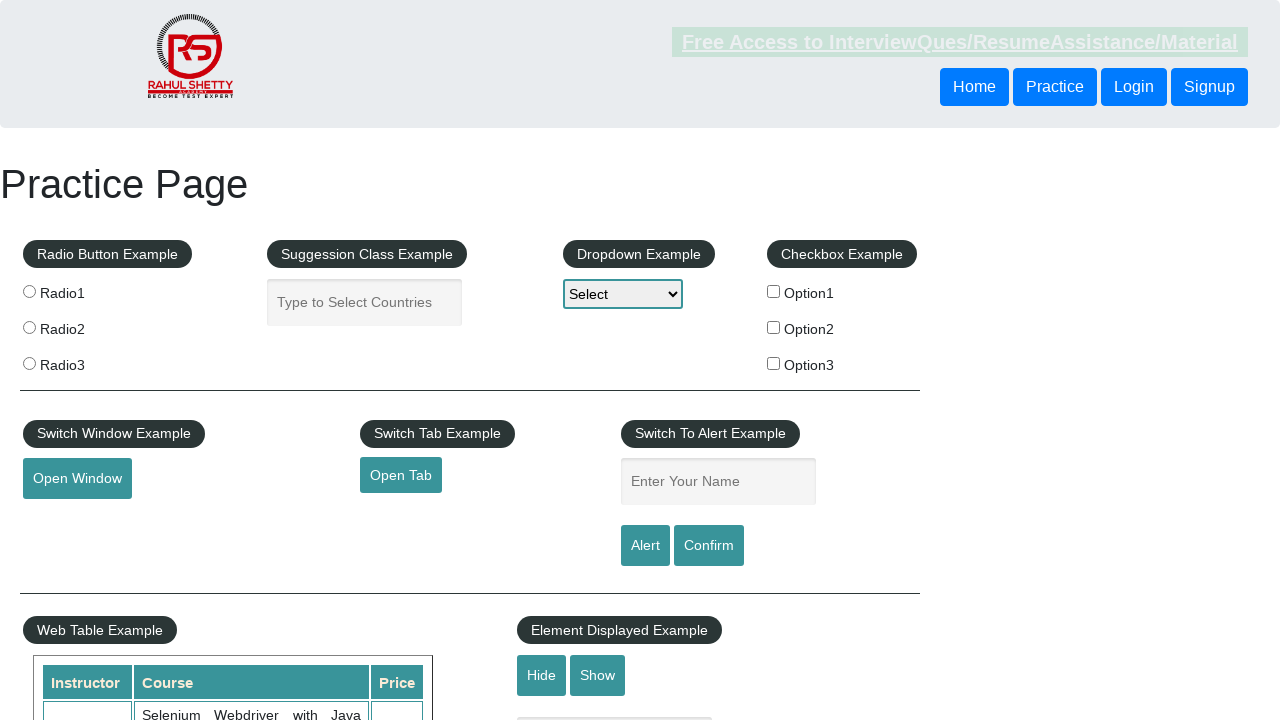

Table with class 'table-display' is now visible
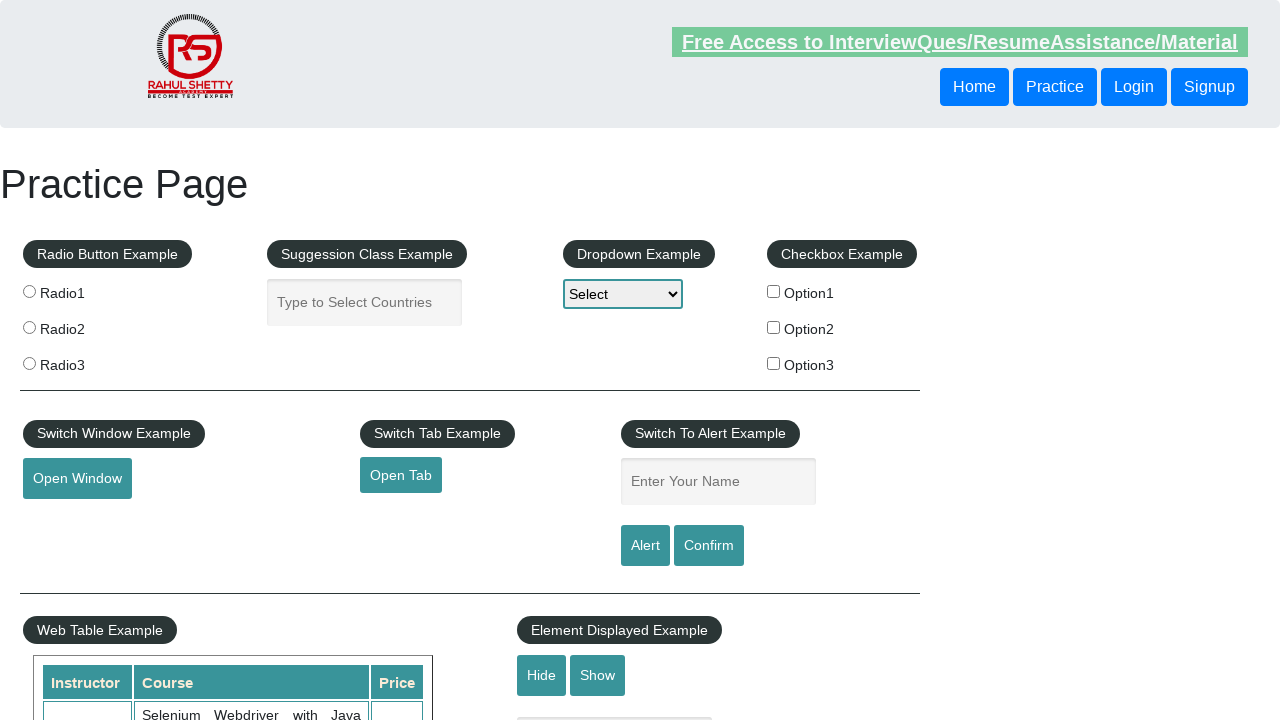

Verified that table data cells are present in the table
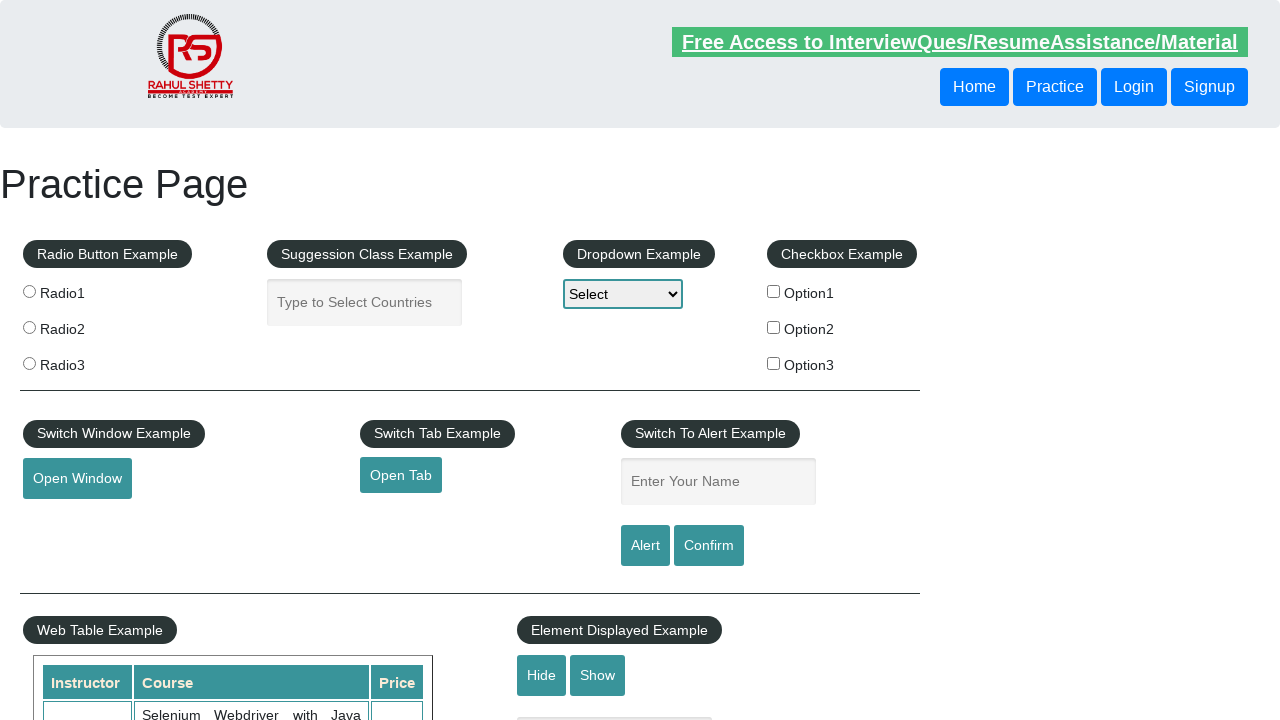

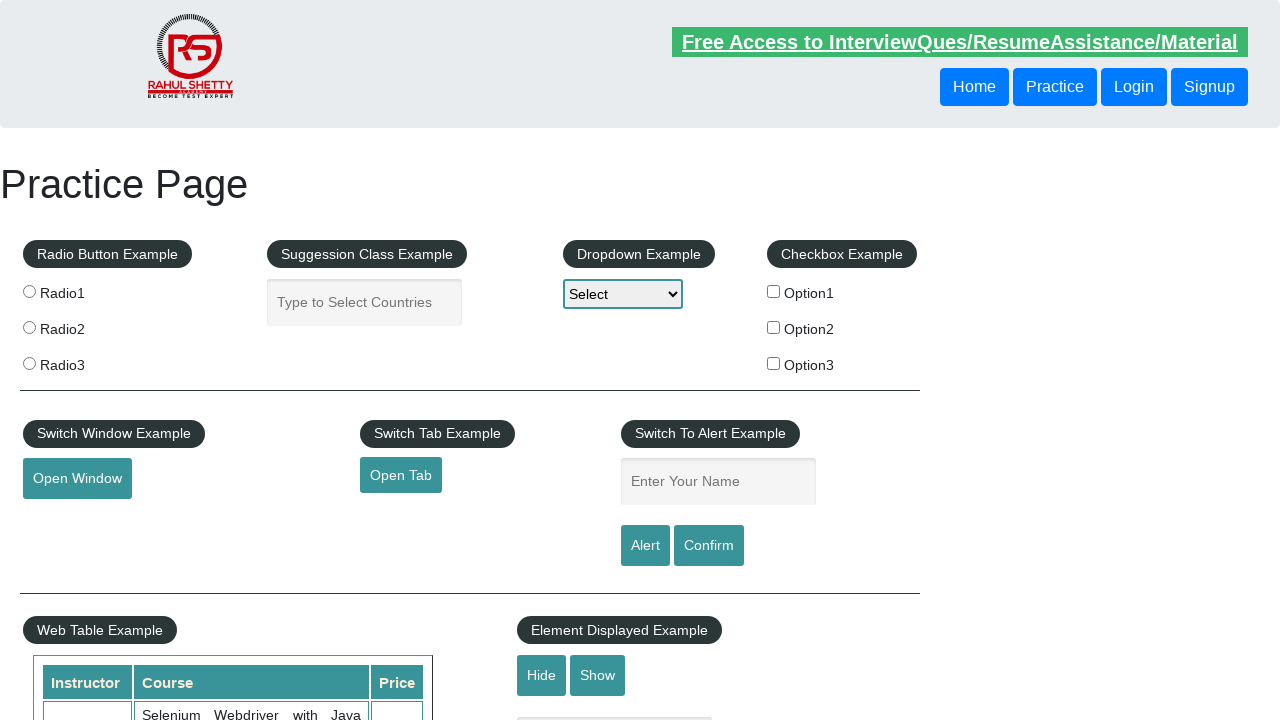